Tests dropdown menu functionality by clicking dropdown and selecting an option

Starting URL: https://formy-project.herokuapp.com/dropdown

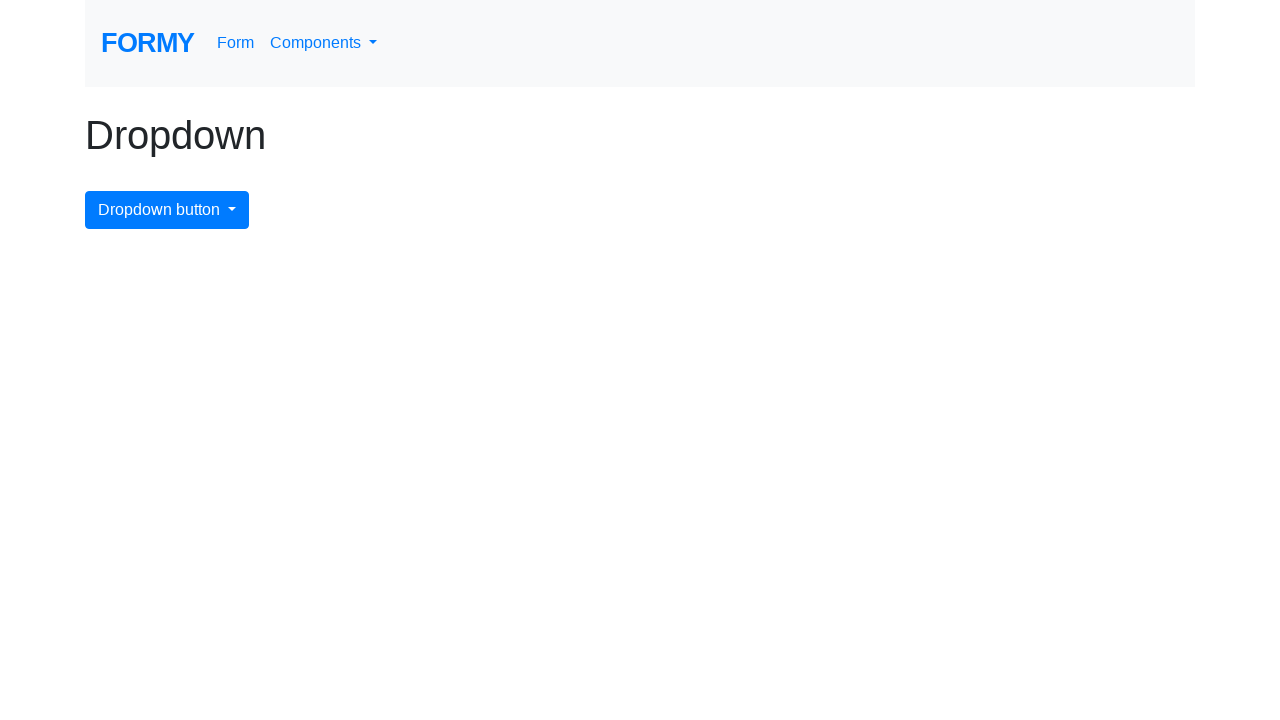

Clicked dropdown menu button at (167, 210) on #dropdownMenuButton
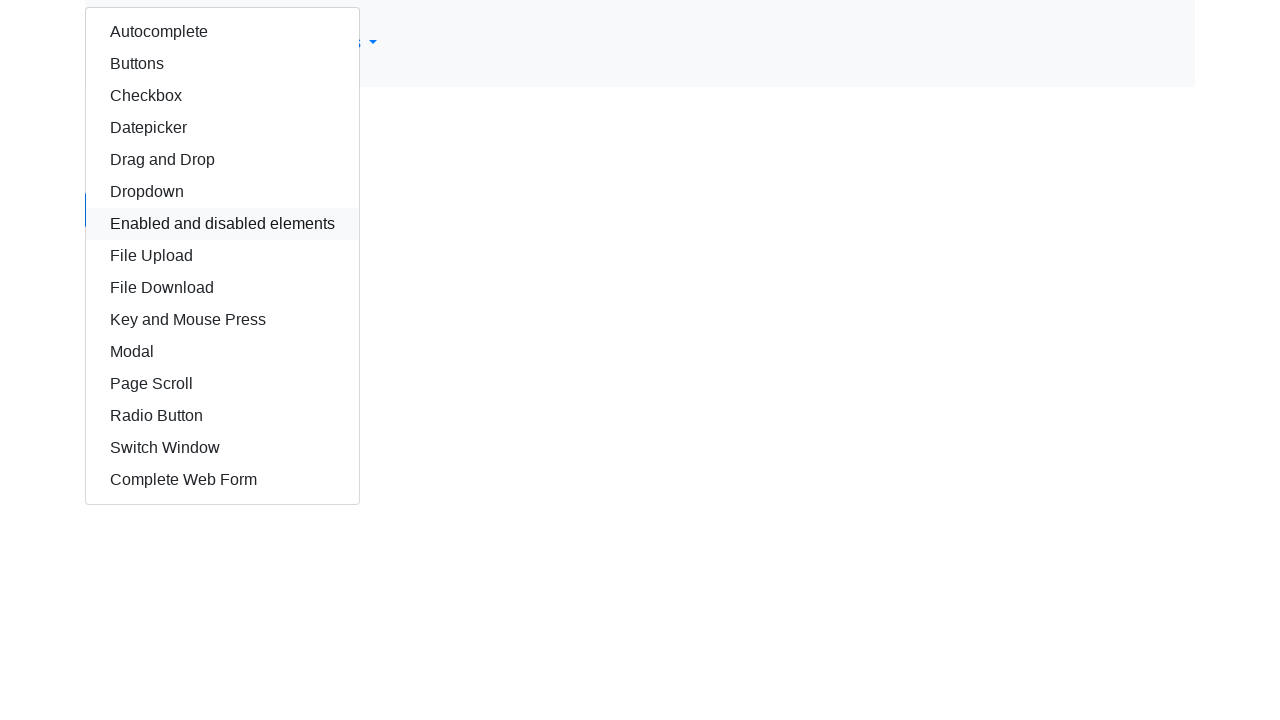

Selected autocomplete option from dropdown menu at (222, 32) on #autocomplete
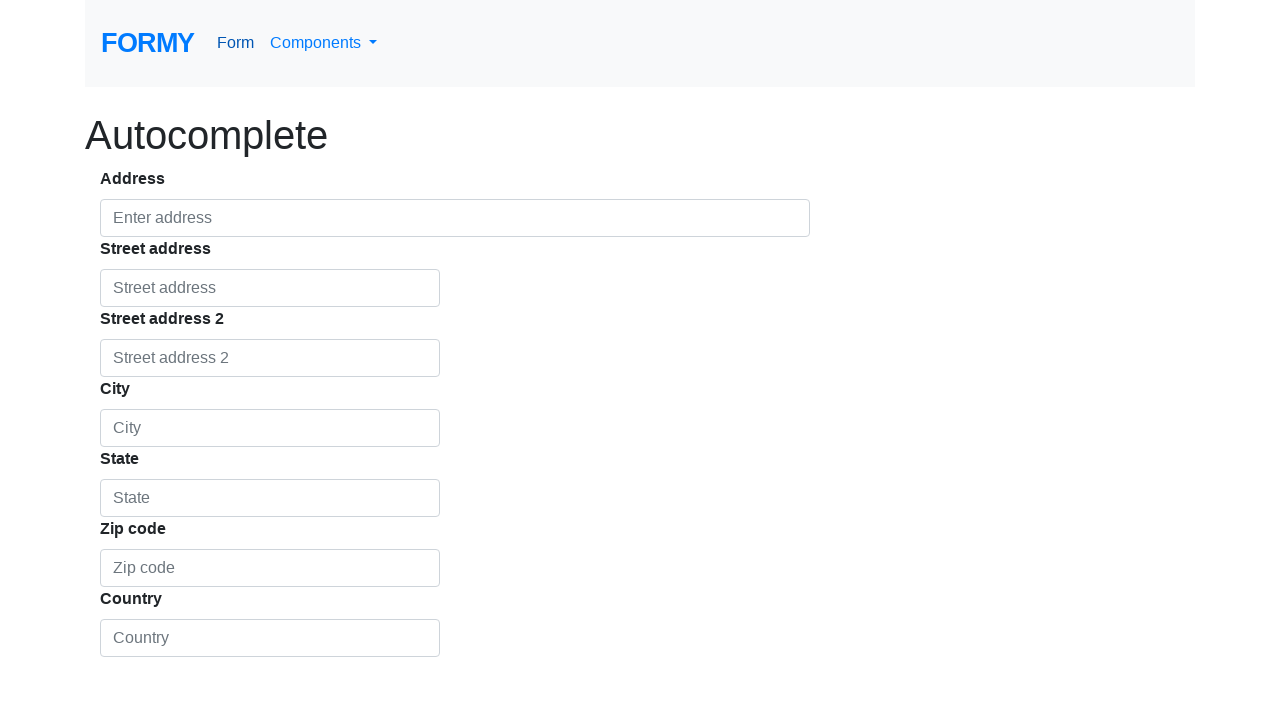

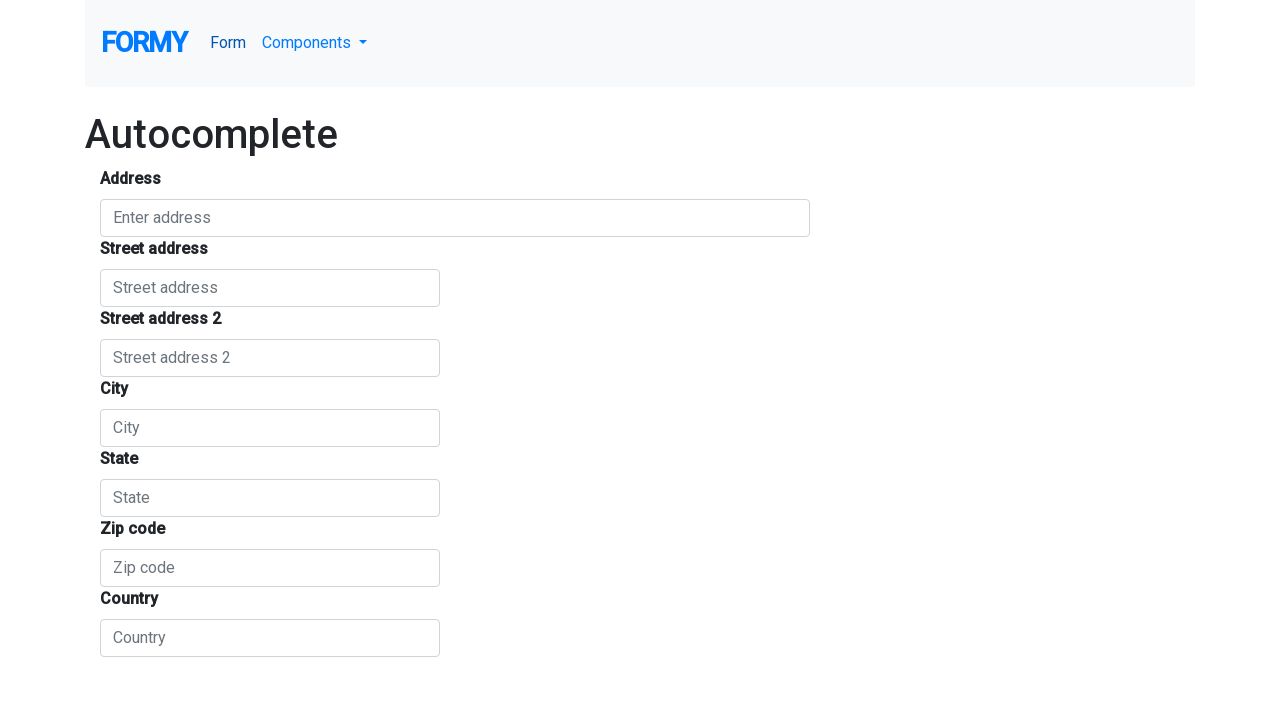